Navigates to laptops section, selects the first laptop, and adds it to cart

Starting URL: https://www.demoblaze.com

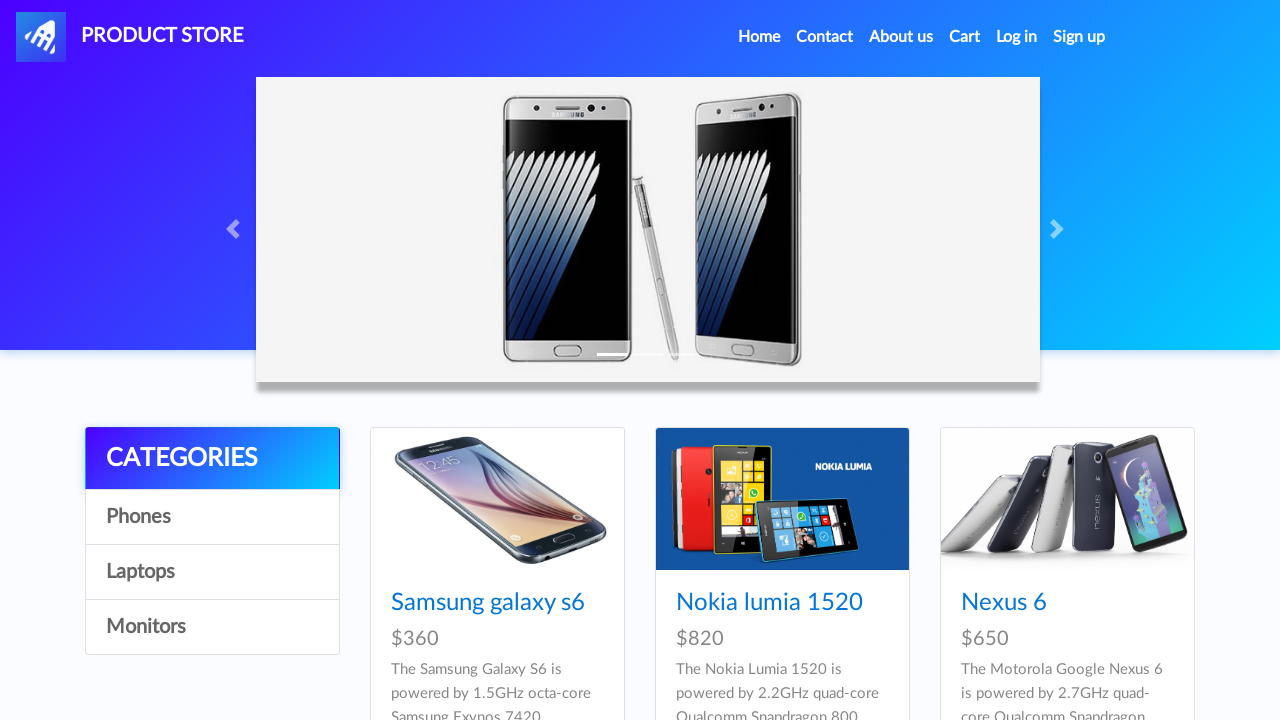

Clicked navbar brand to navigate to home at (130, 37) on a.navbar-brand
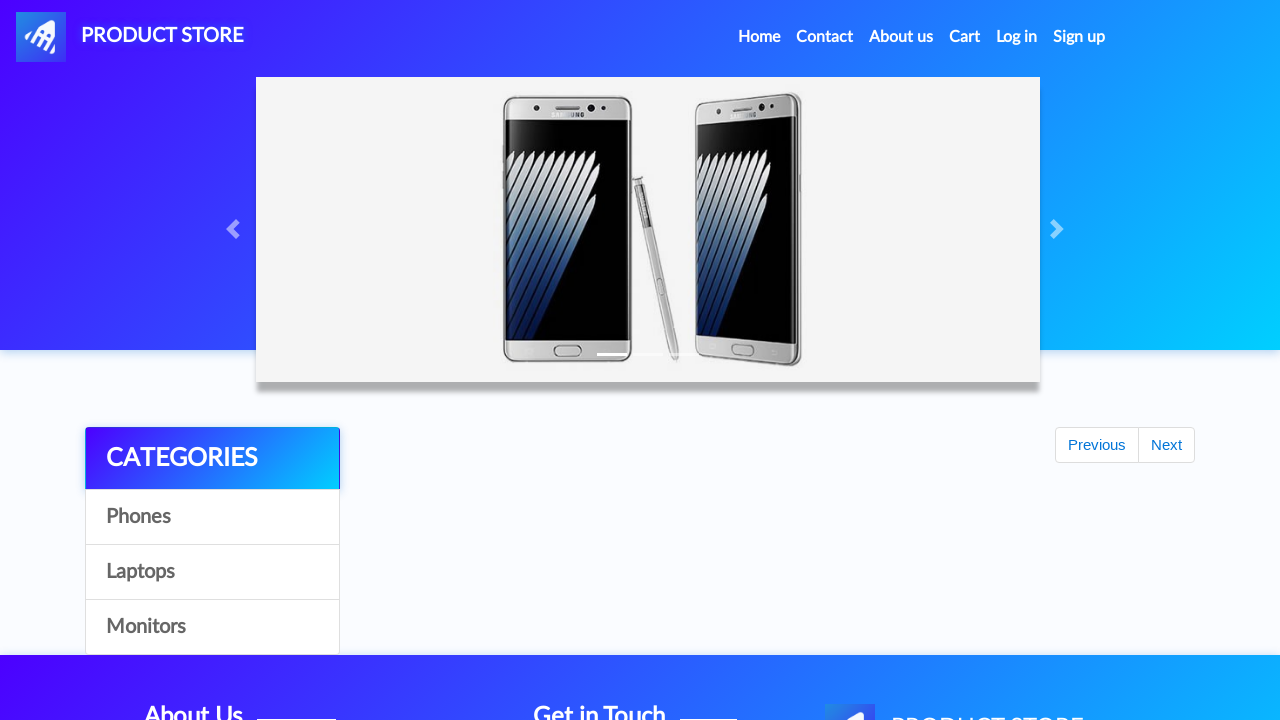

Clicked Laptops category at (212, 572) on text=Laptops
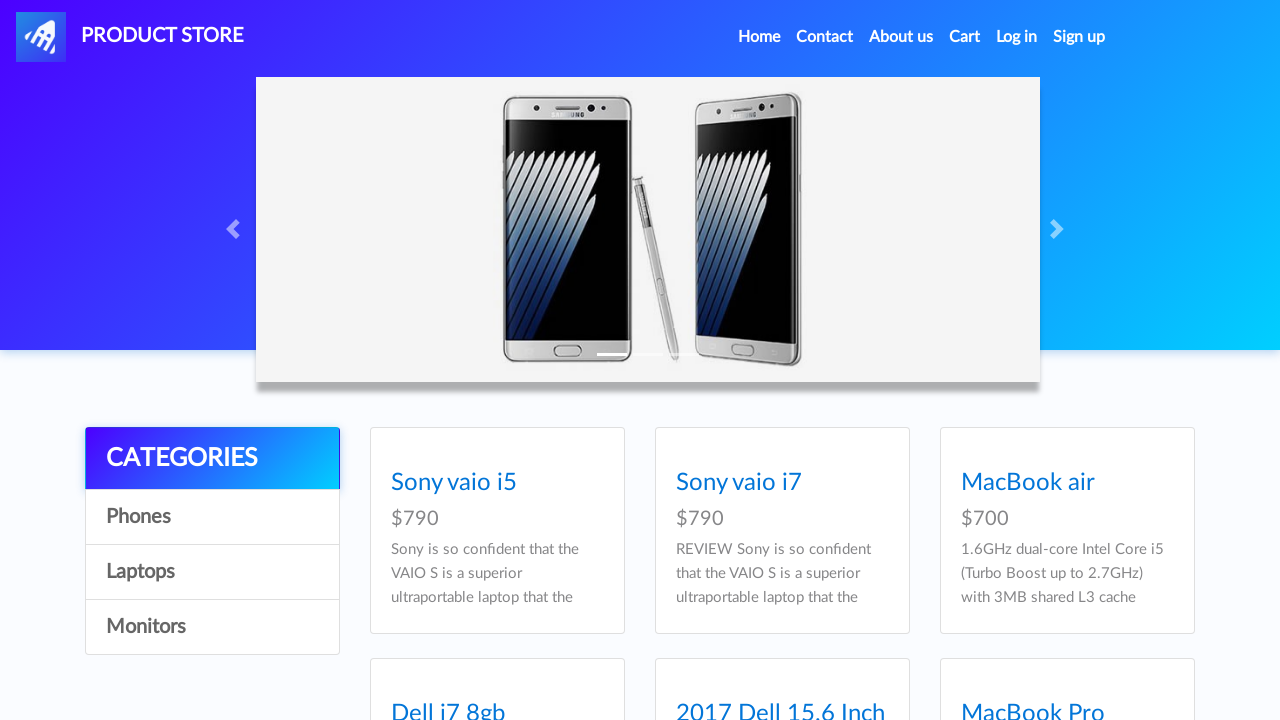

Clicked first laptop in the list at (454, 603) on a.hrefch:first-of-type
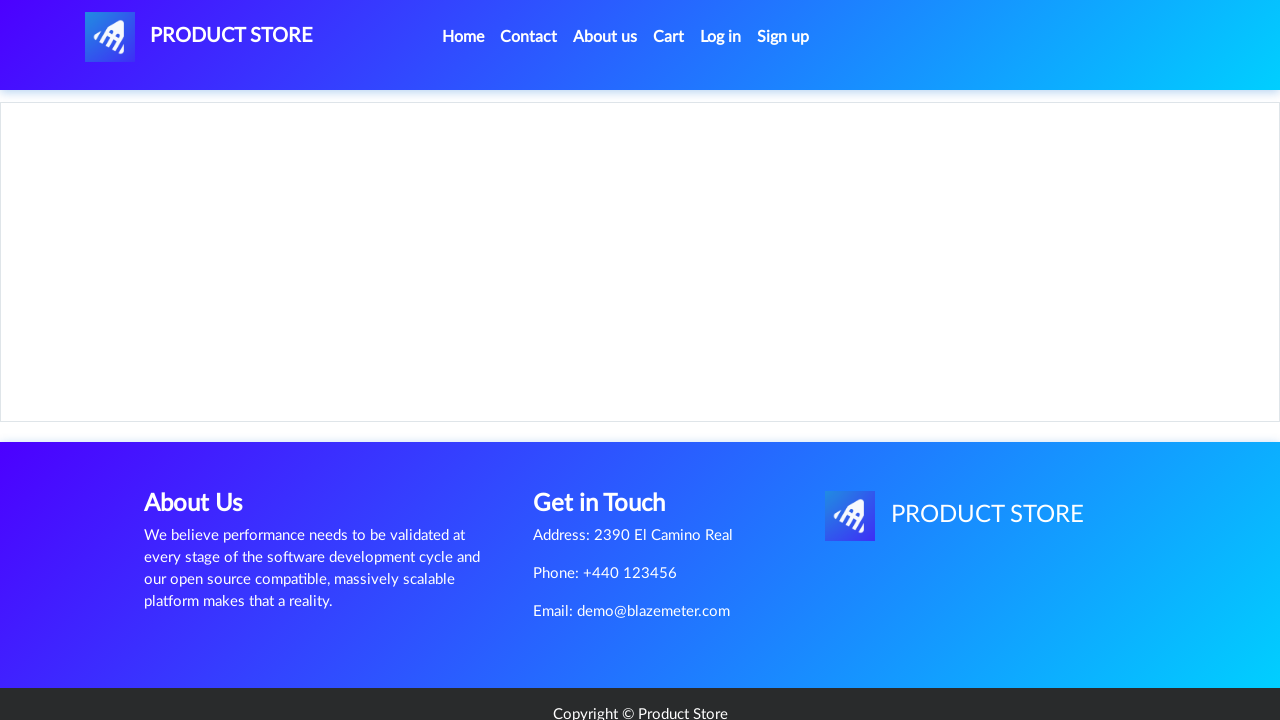

Clicked Add to cart button at (610, 440) on text=Add to cart
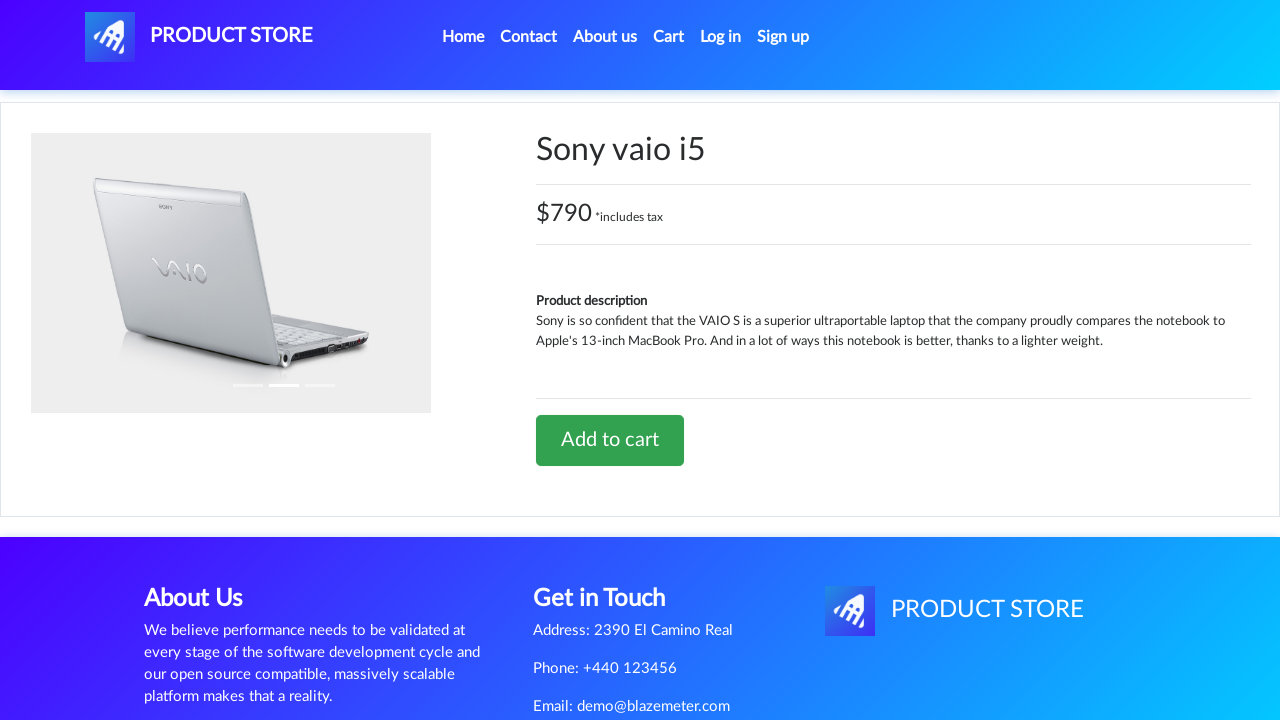

Accepted confirmation alert
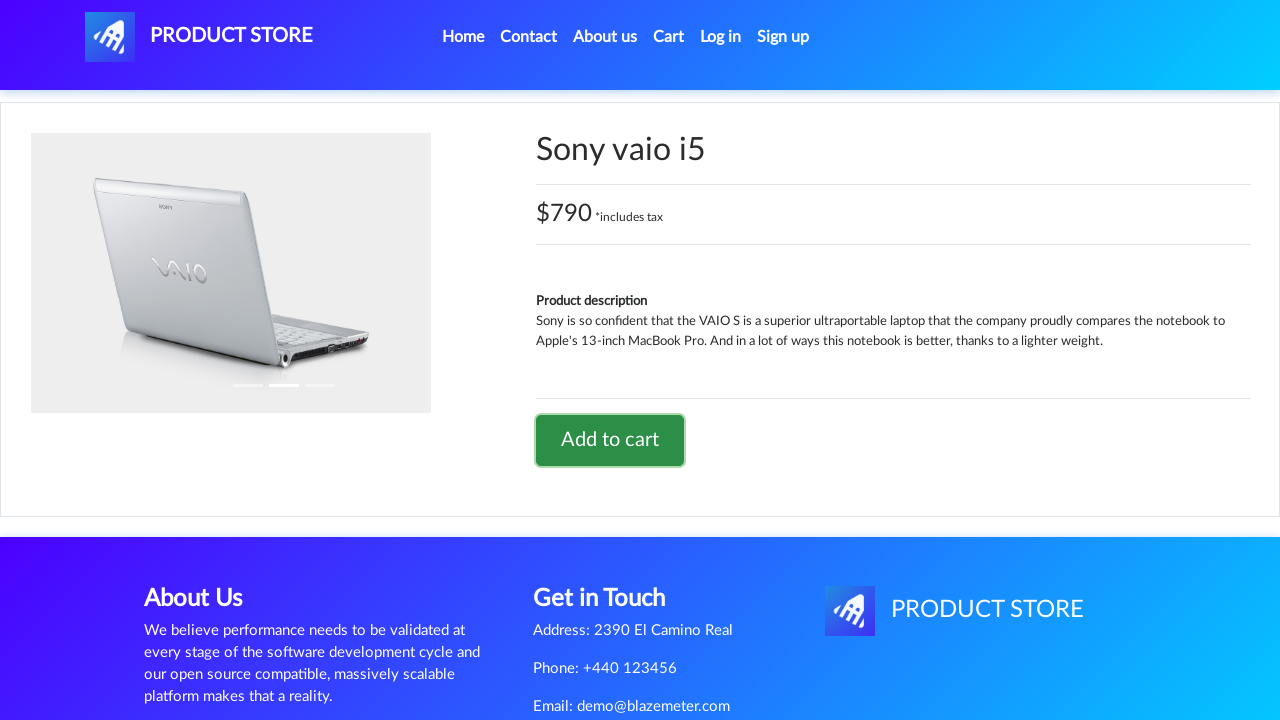

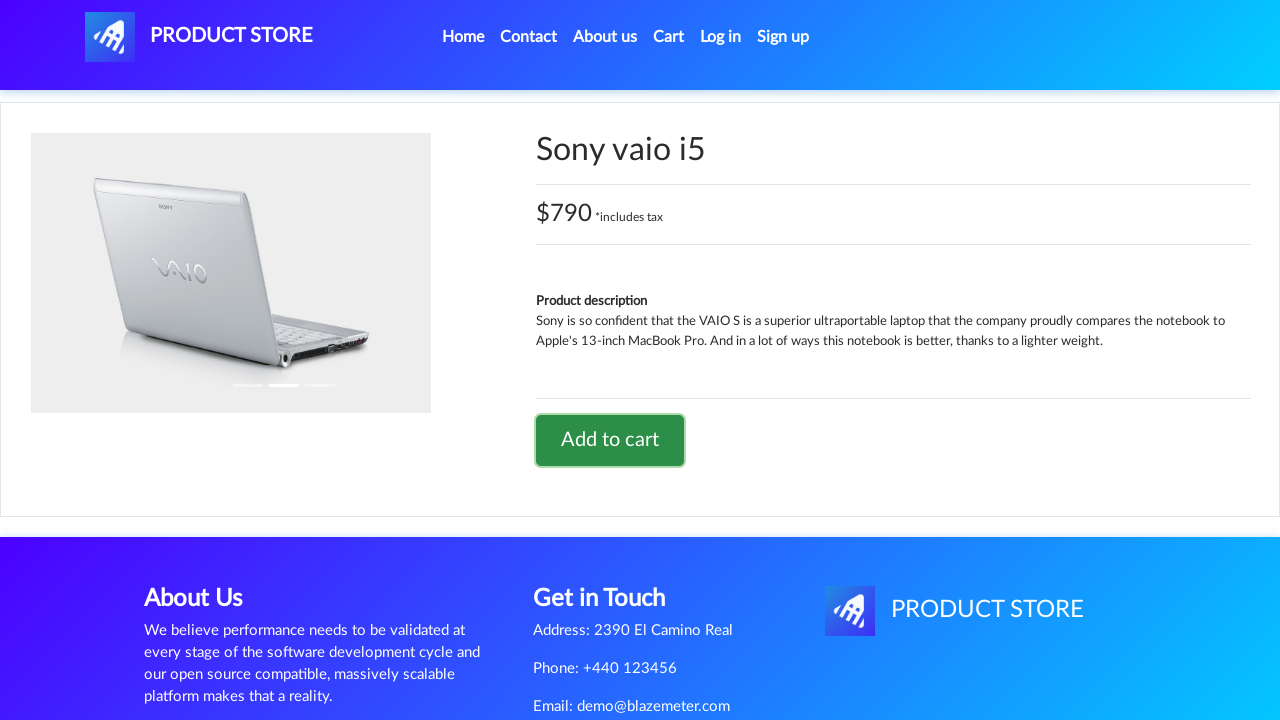